Tests element highlighting functionality by navigating to a page with many elements and visually highlighting a specific element with a red dashed border using JavaScript execution.

Starting URL: http://the-internet.herokuapp.com/large

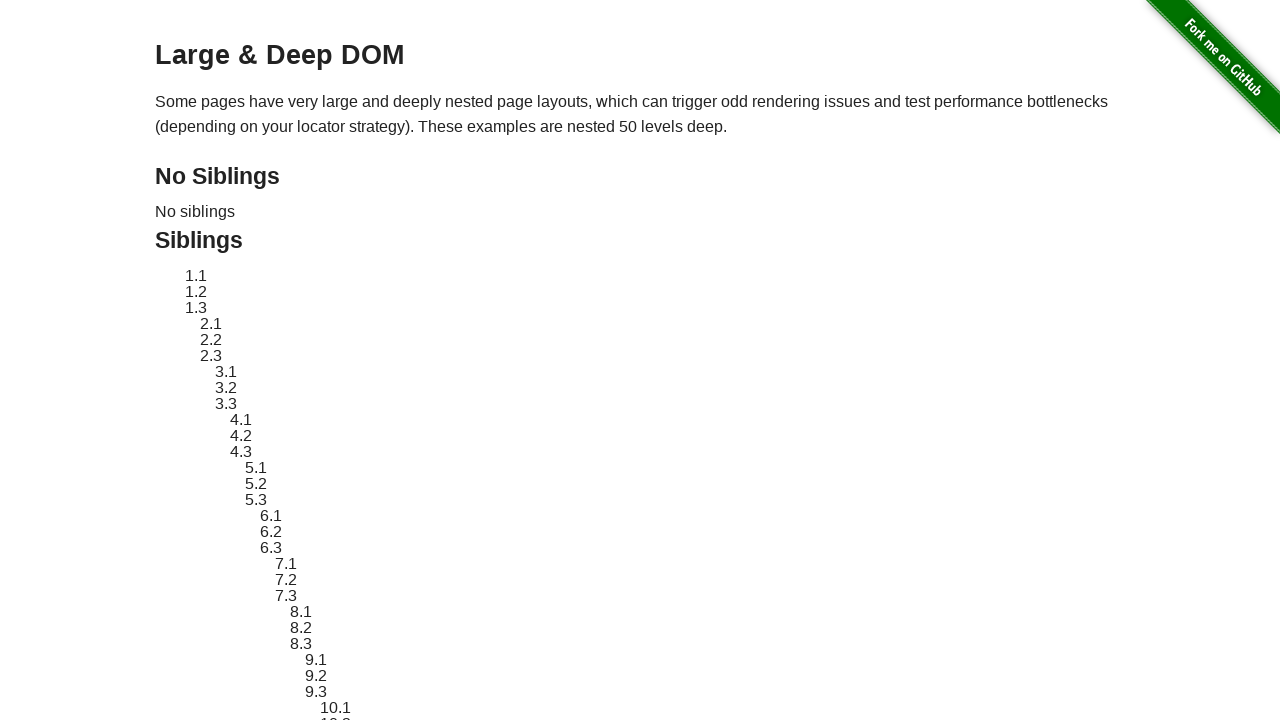

Navigated to the large page with many elements
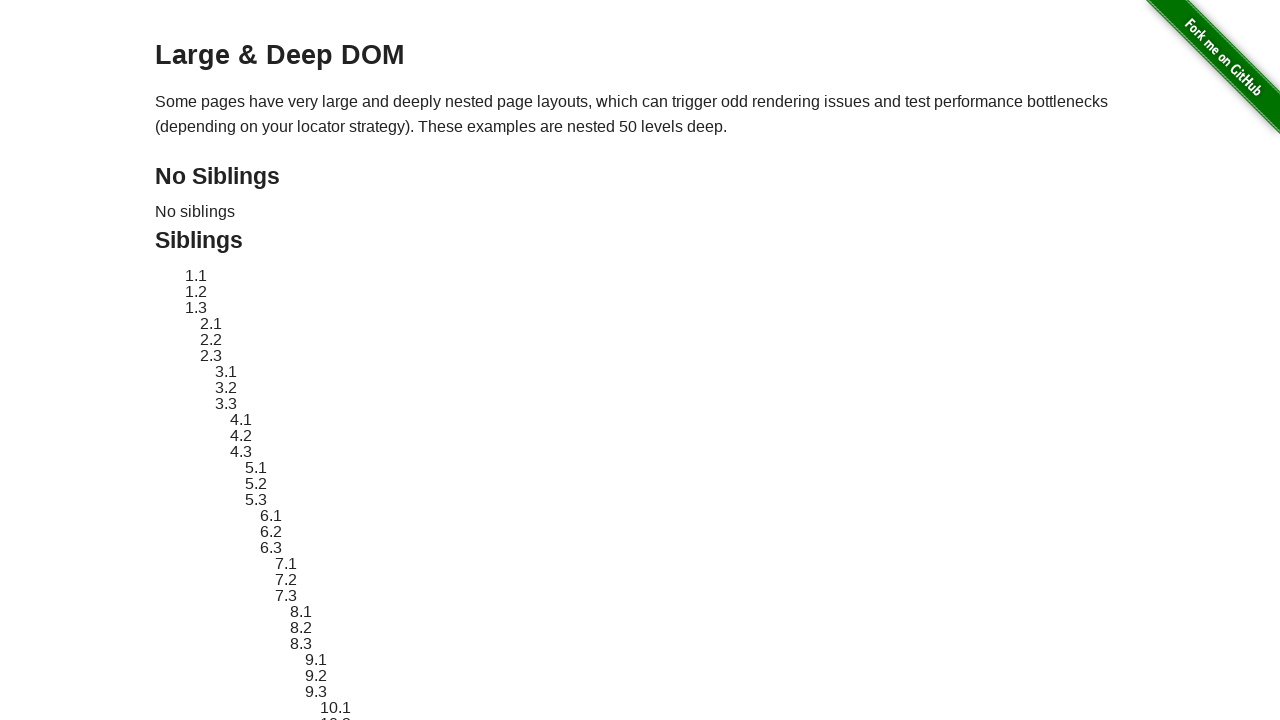

Located the element with ID 'sibling-2.3' to highlight
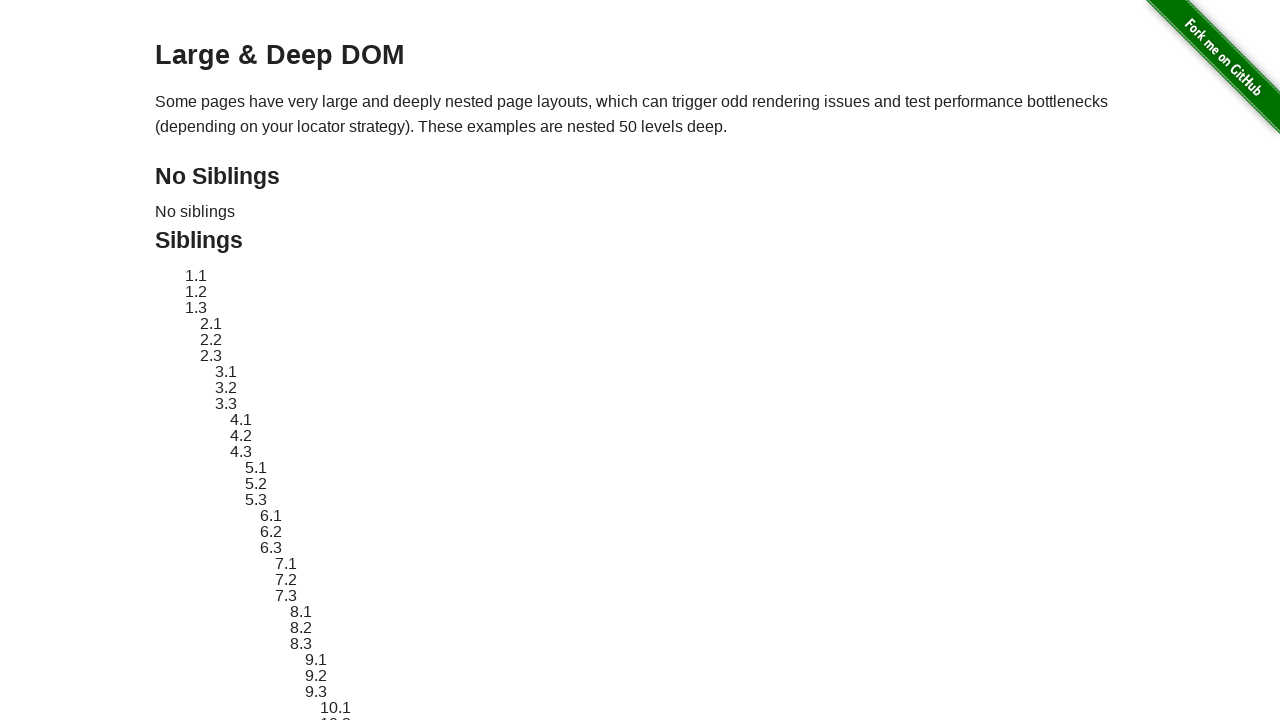

Element is now visible on the page
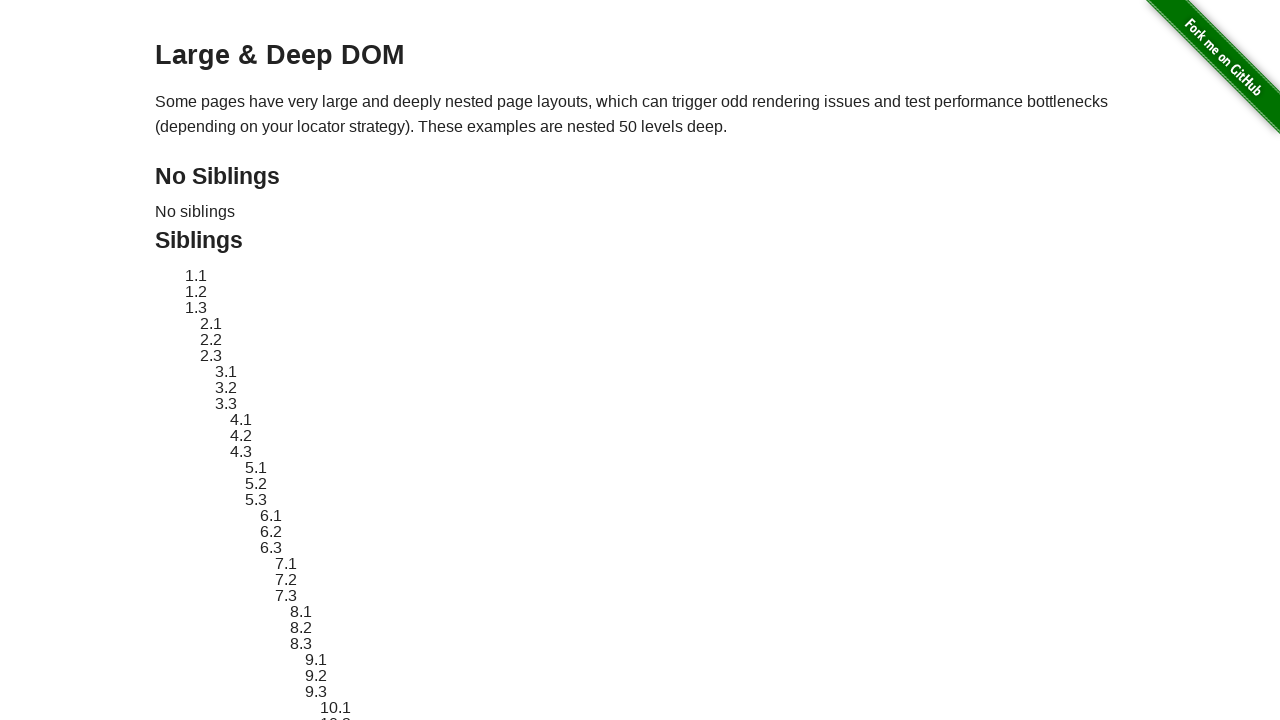

Stored the original style attribute of the element
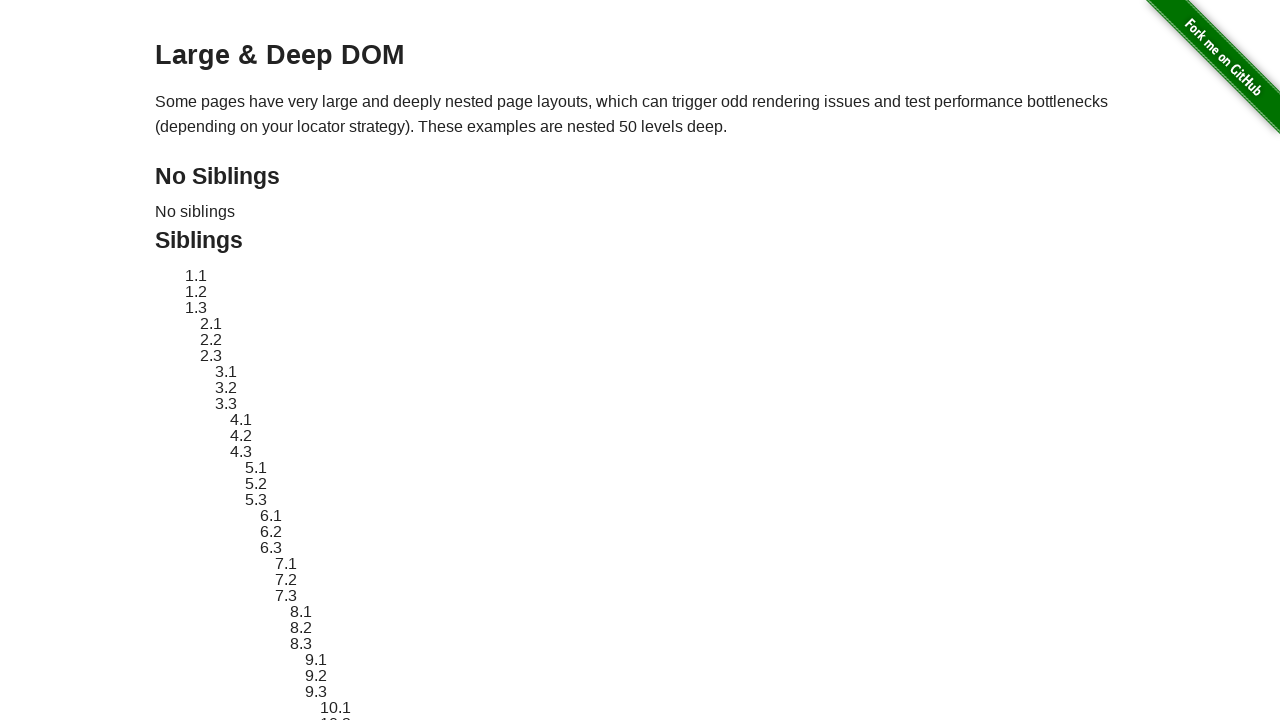

Applied red dashed border highlight to the element using JavaScript
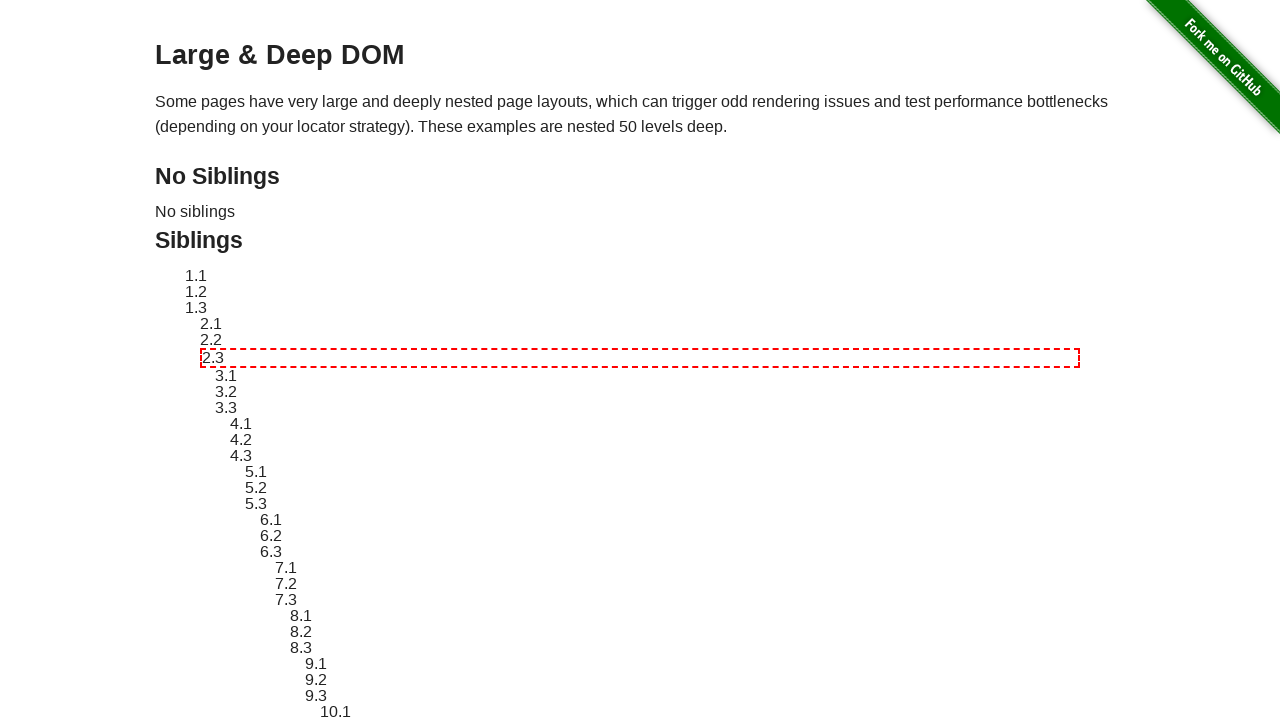

Waited 3 seconds to display the highlight effect
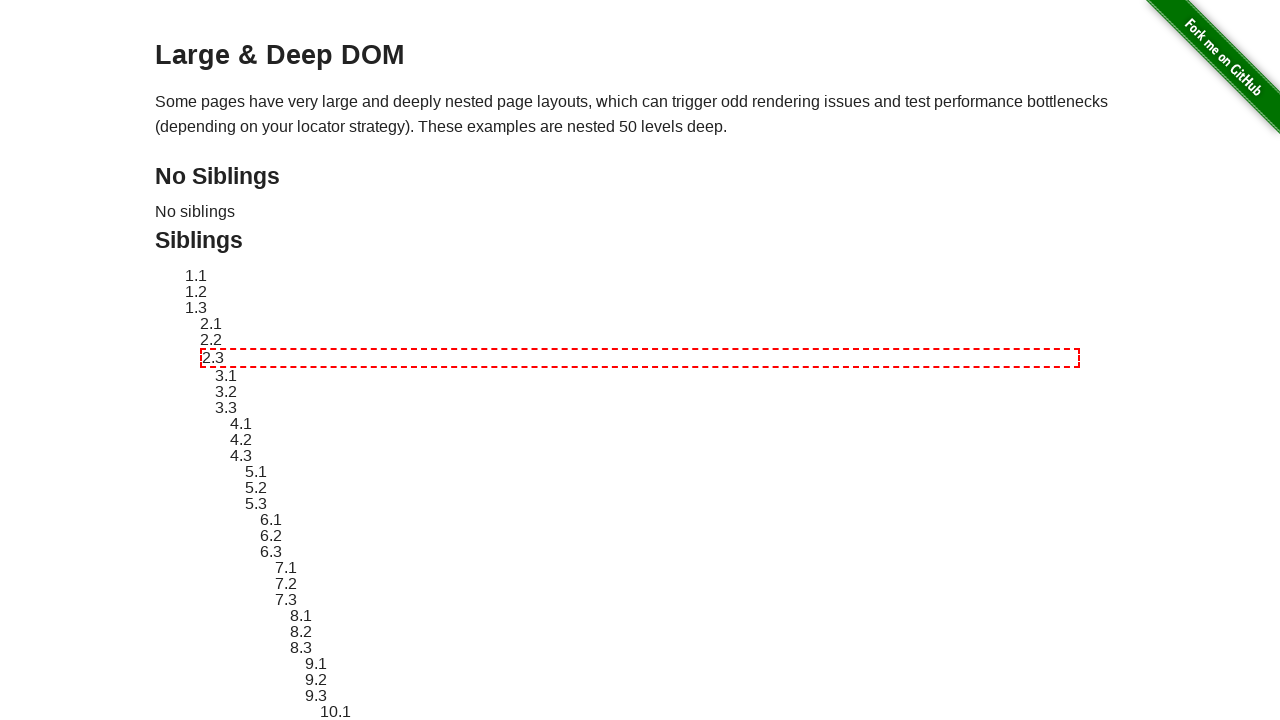

Reverted the element to its original style
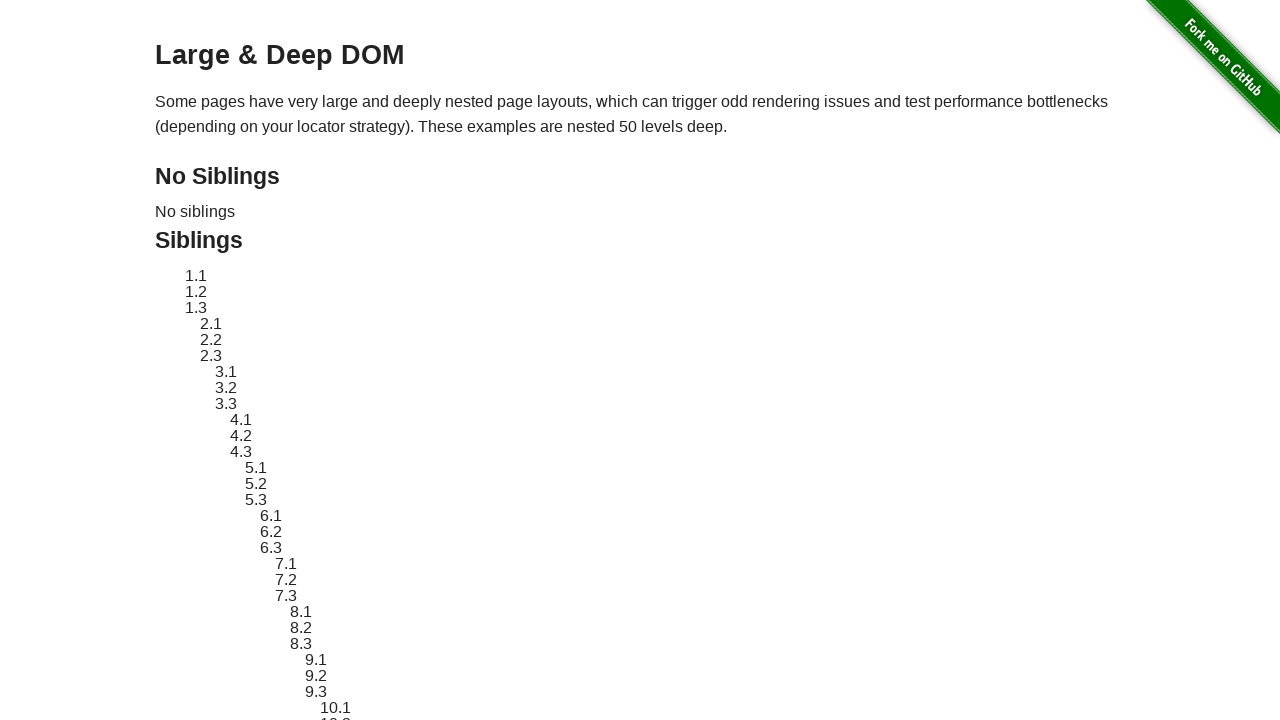

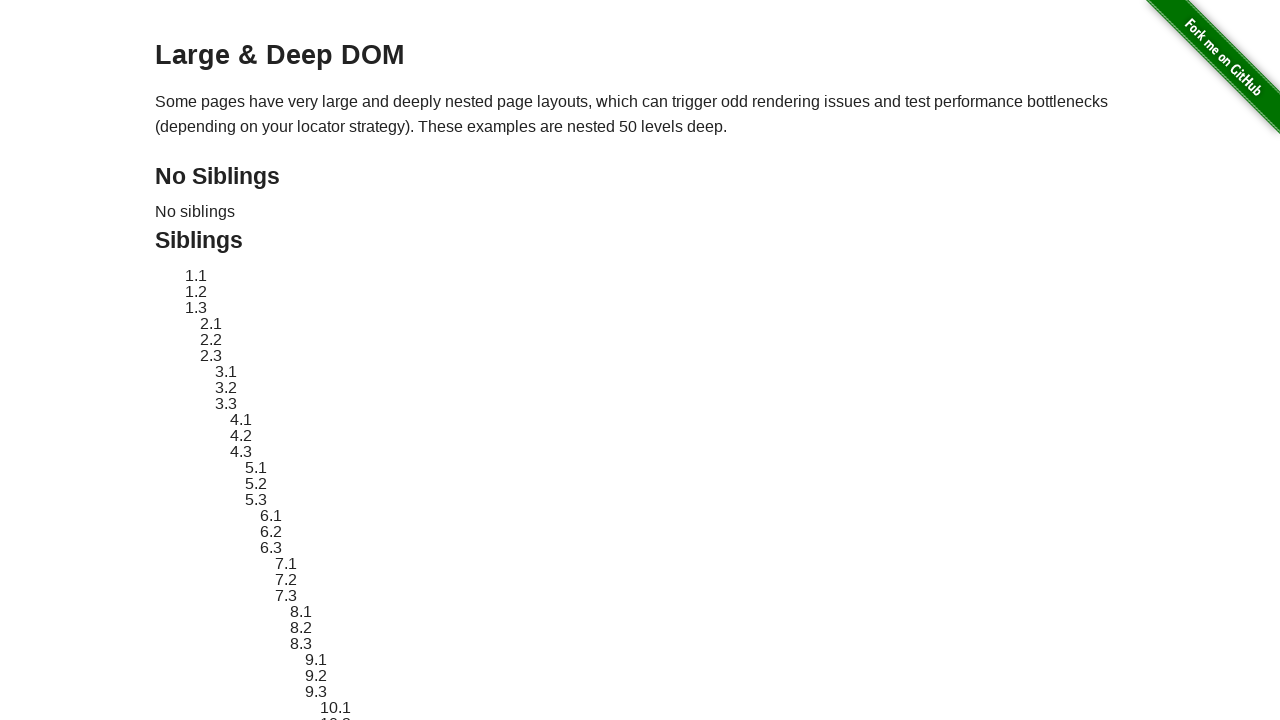